Tests the search filter functionality by entering "Rice" in the search field and verifying that the filtered results match the expected items

Starting URL: https://rahulshettyacademy.com/seleniumPractise/#/offers

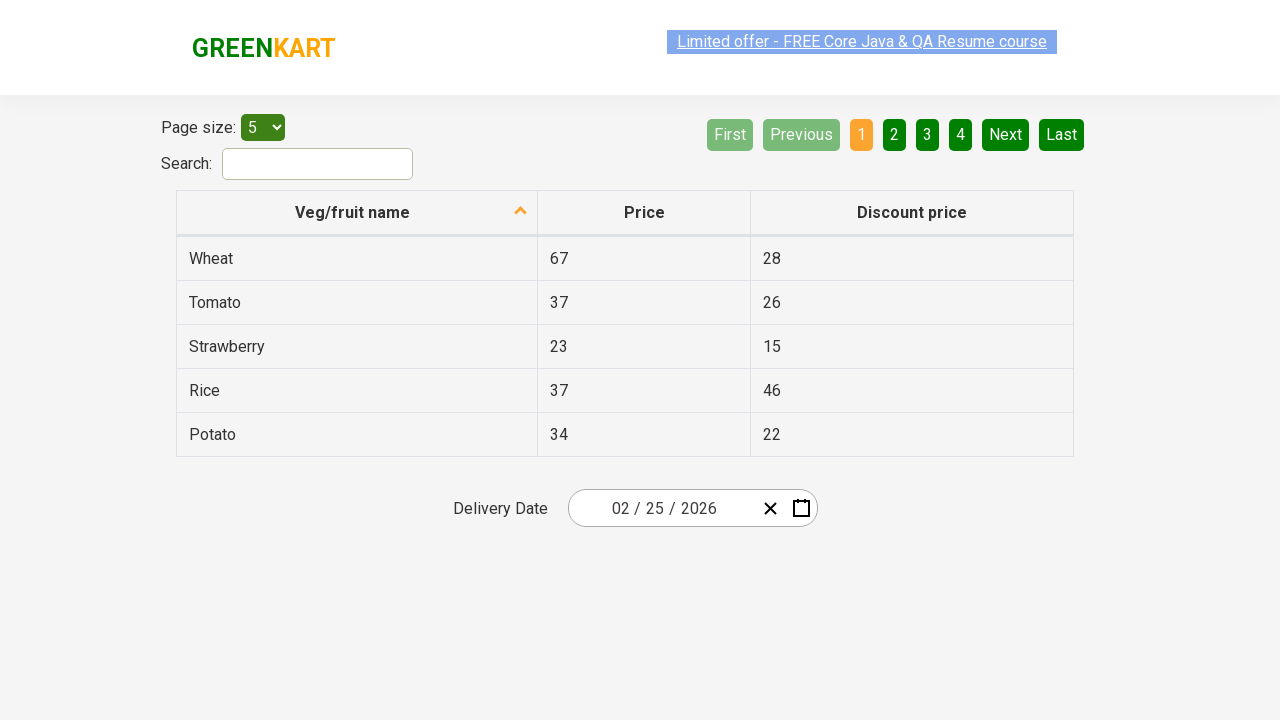

Entered 'Rice' in the search field on #search-field
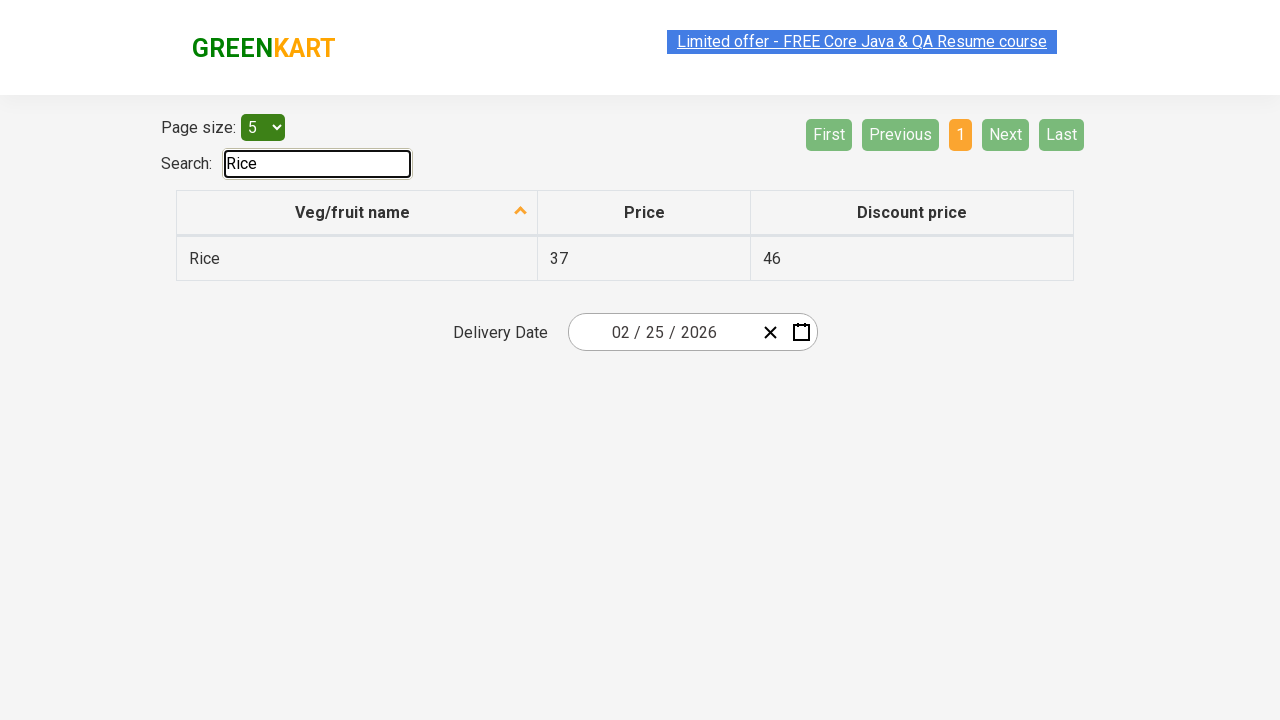

Waited 1000ms for filter to apply
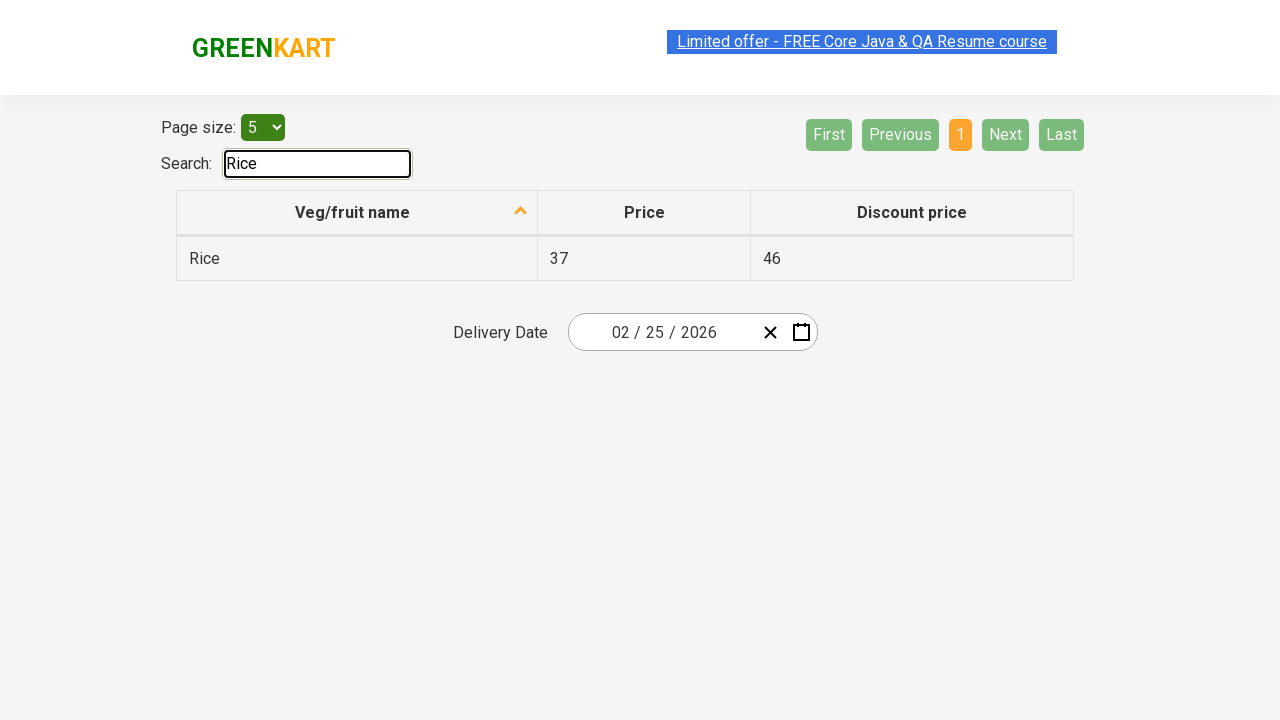

Retrieved all vegetable names from filtered results
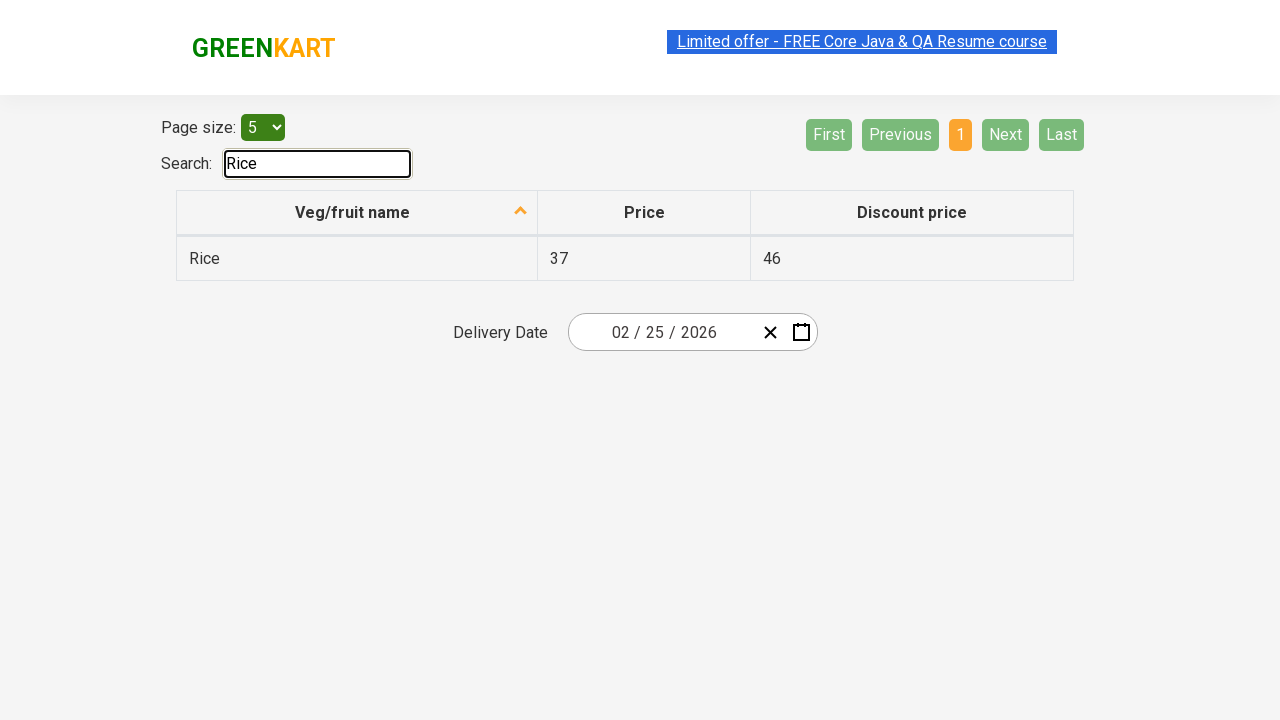

Verified that 'Rice' contains 'Rice'
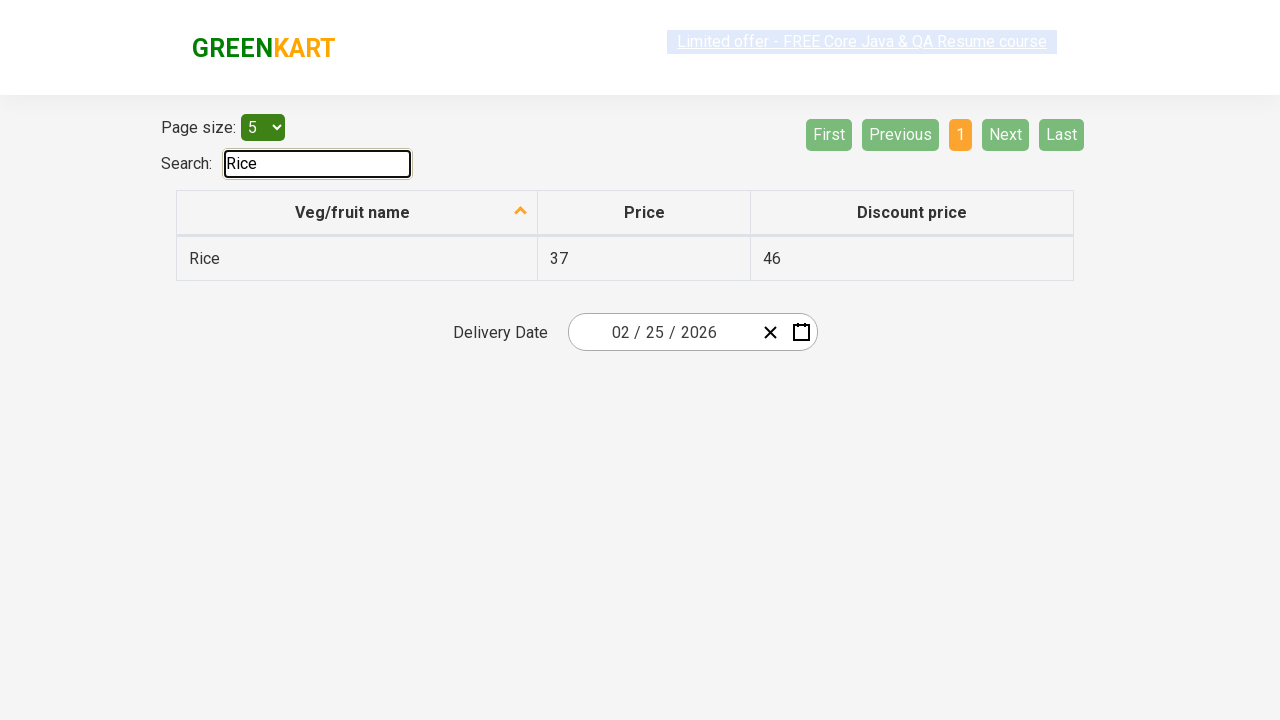

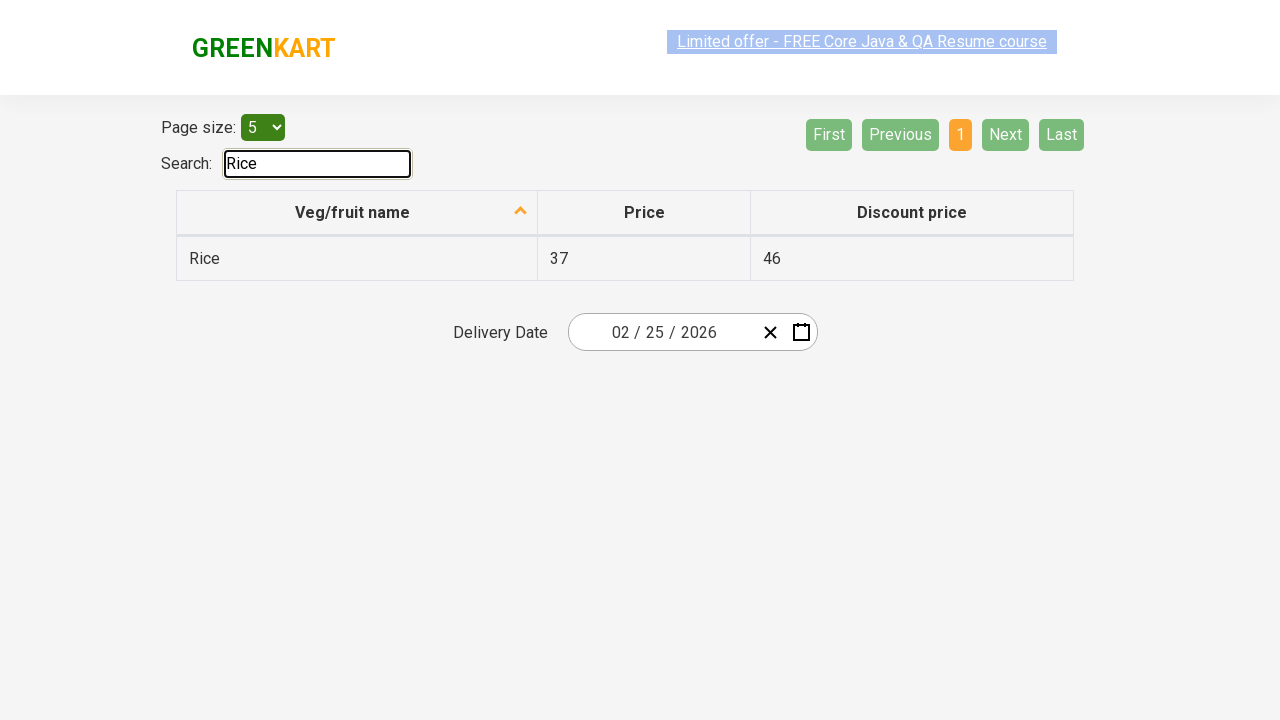